Tests creating a new customer in a banking application by filling out the customer form, submitting it, and verifying the customer appears in the search results.

Starting URL: https://www.globalsqa.com/angularJs-protractor/BankingProject/#/login

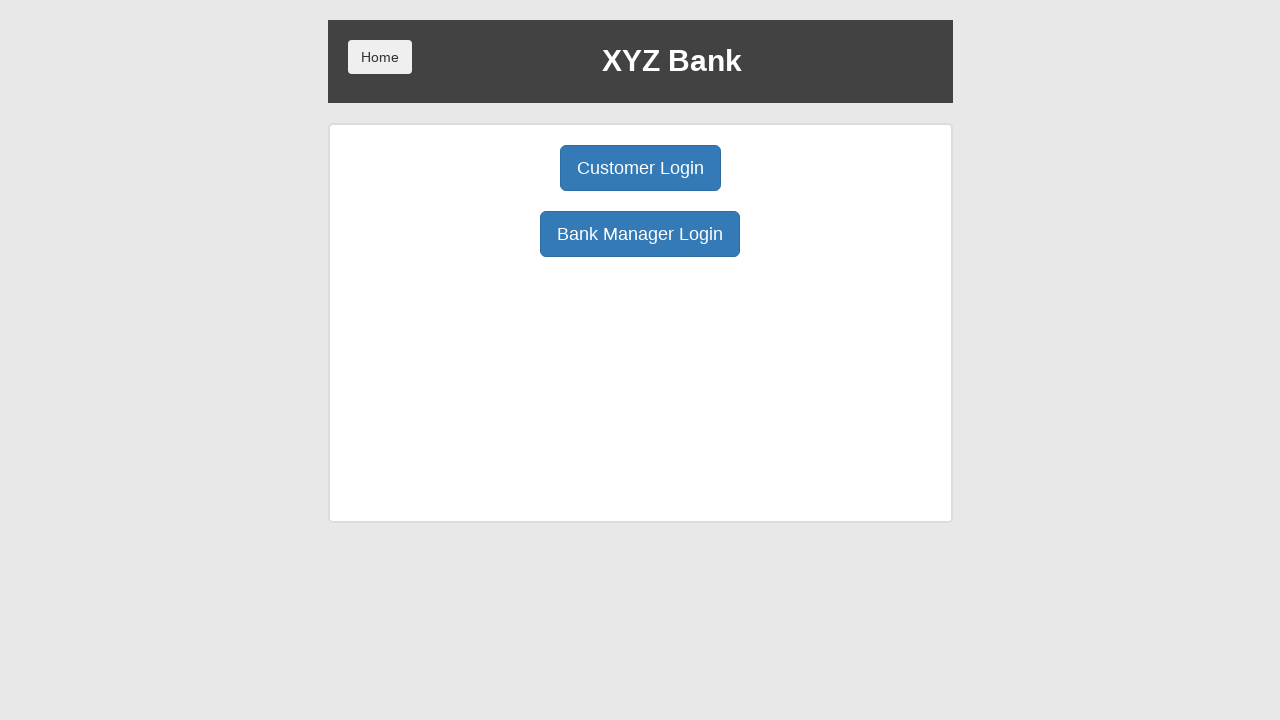

Clicked Bank Manager Login button at (640, 234) on button[ng-click='manager()']
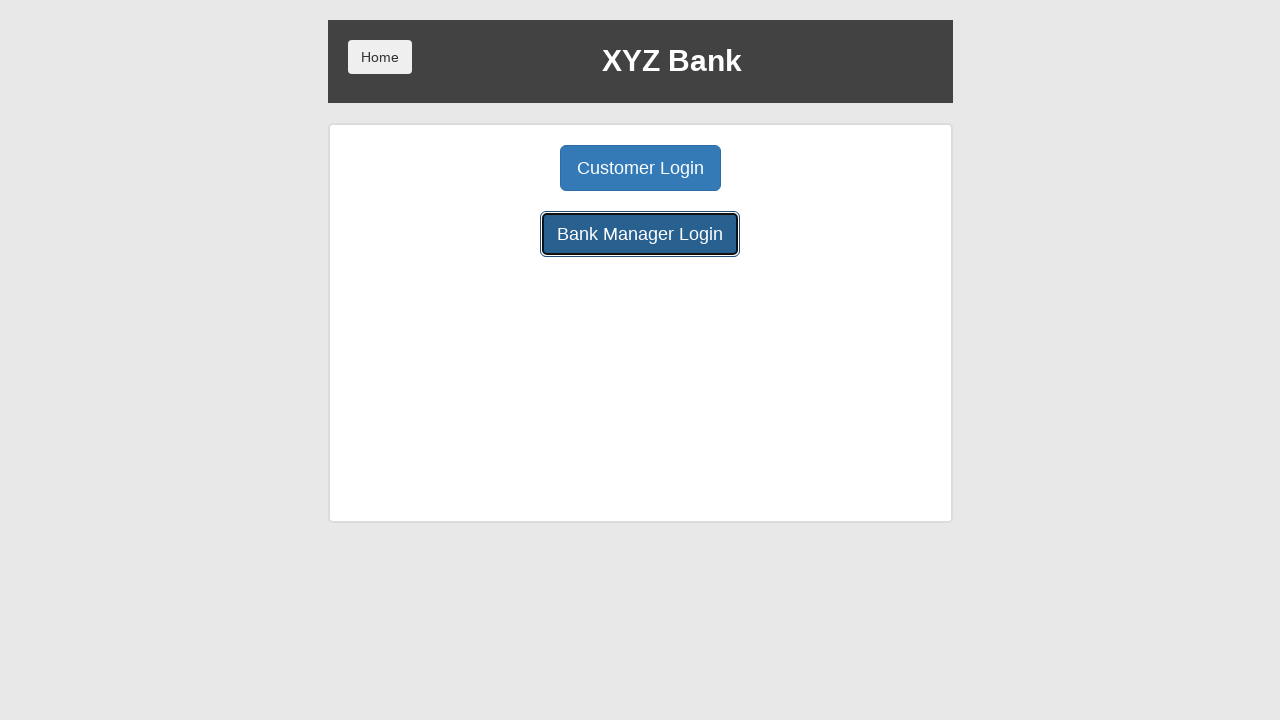

Clicked Add Customer button at (502, 168) on button[ng-click='addCust()']
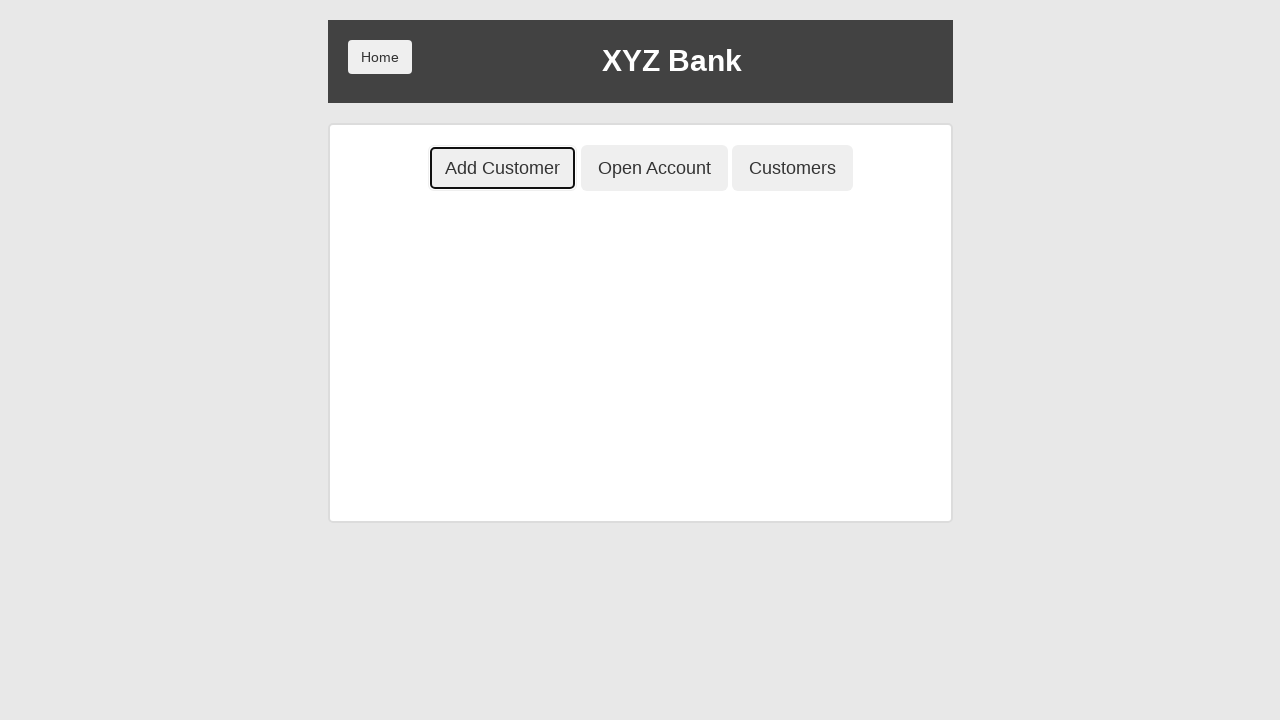

Filled First Name field with 'testPV' on input[ng-model='fName']
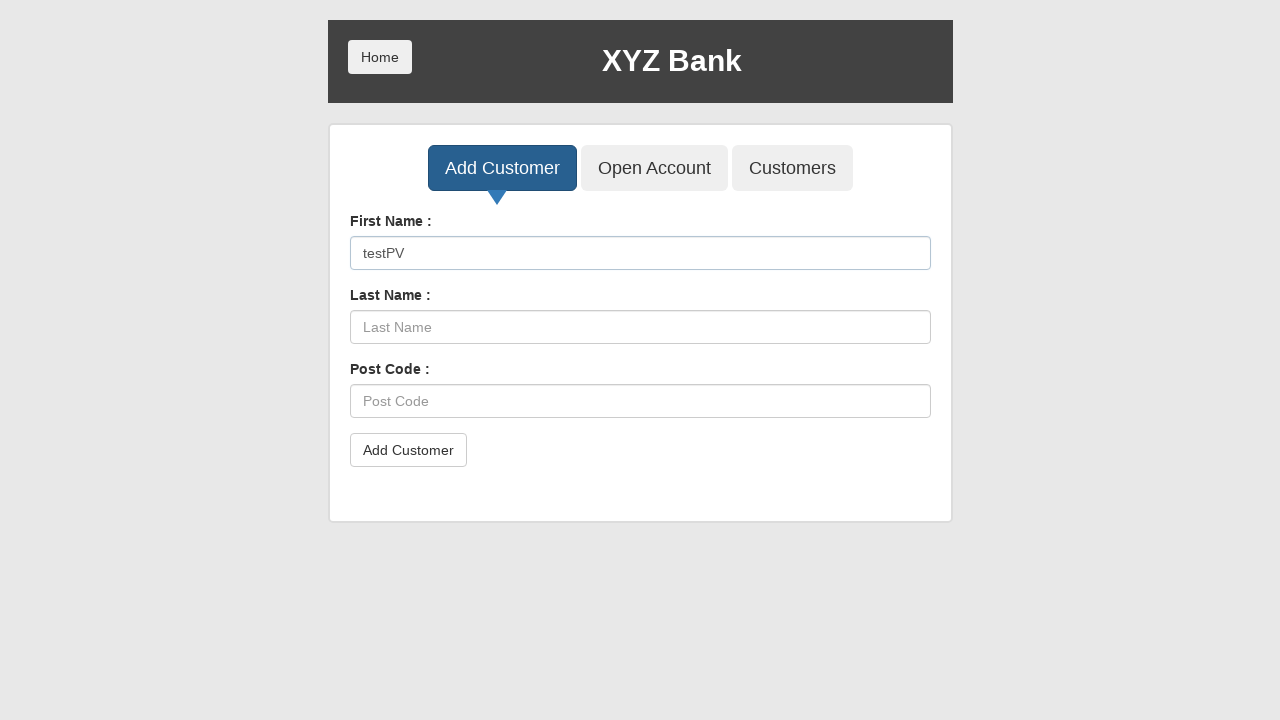

Filled Last Name field with 'testPV' on input[ng-model='lName']
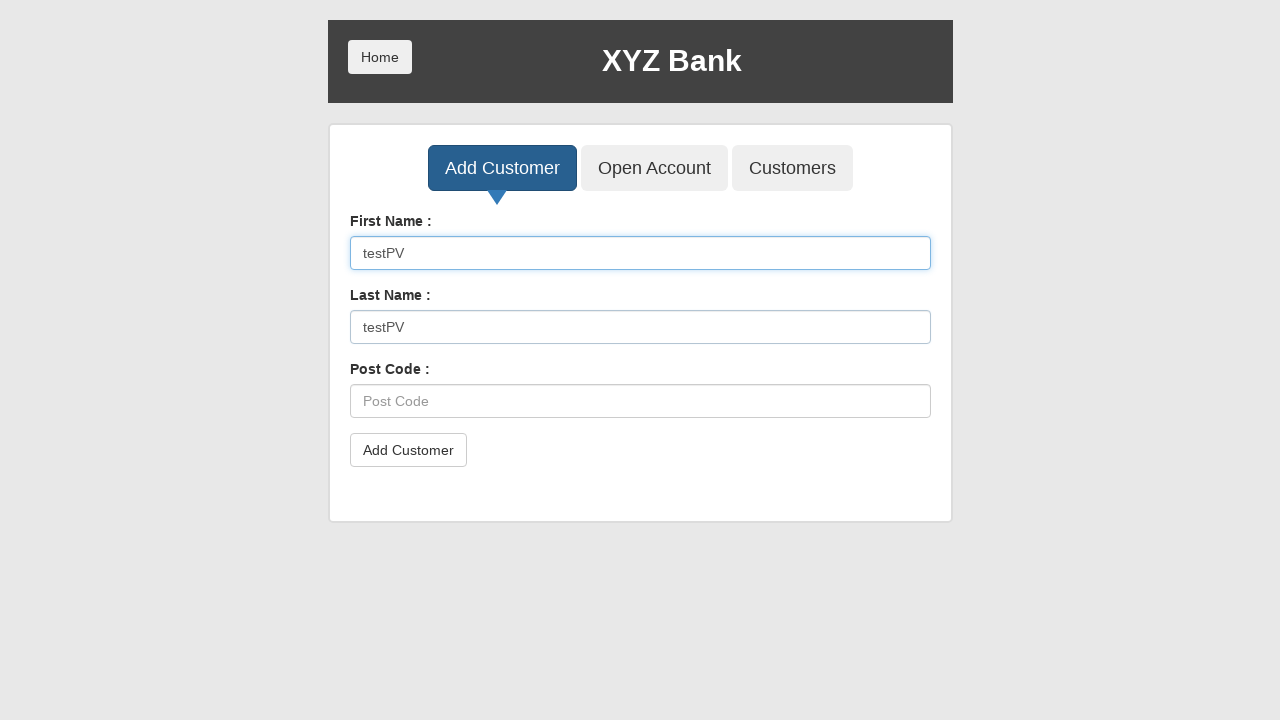

Filled Post Code field with 'testPV' on input[ng-model='postCd']
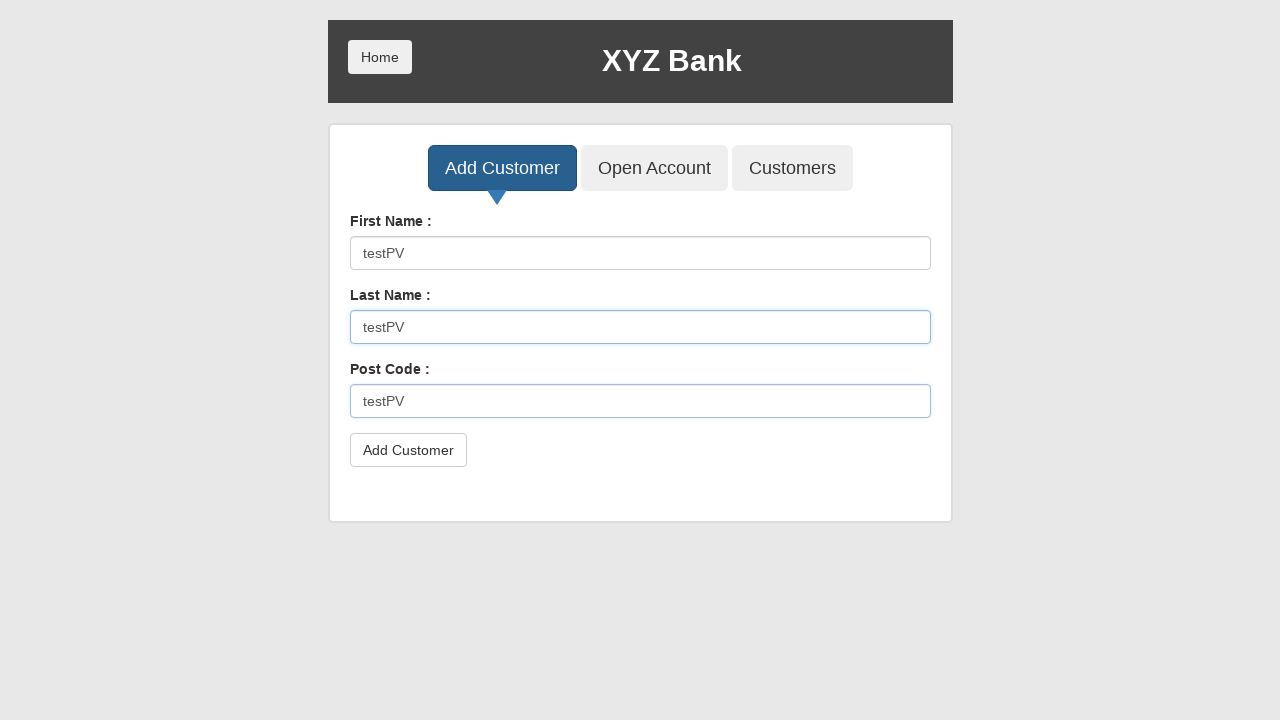

Clicked submit button to add customer at (408, 450) on button[type='submit']
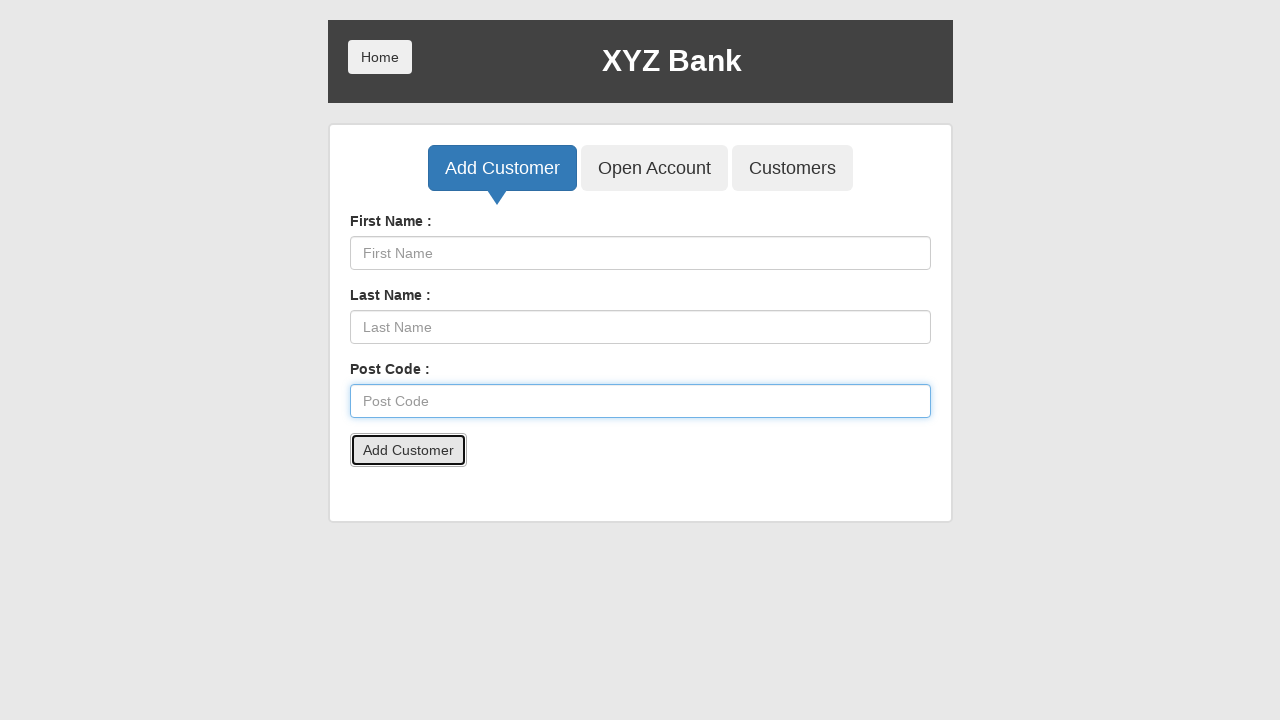

Set up dialog handler to accept alerts
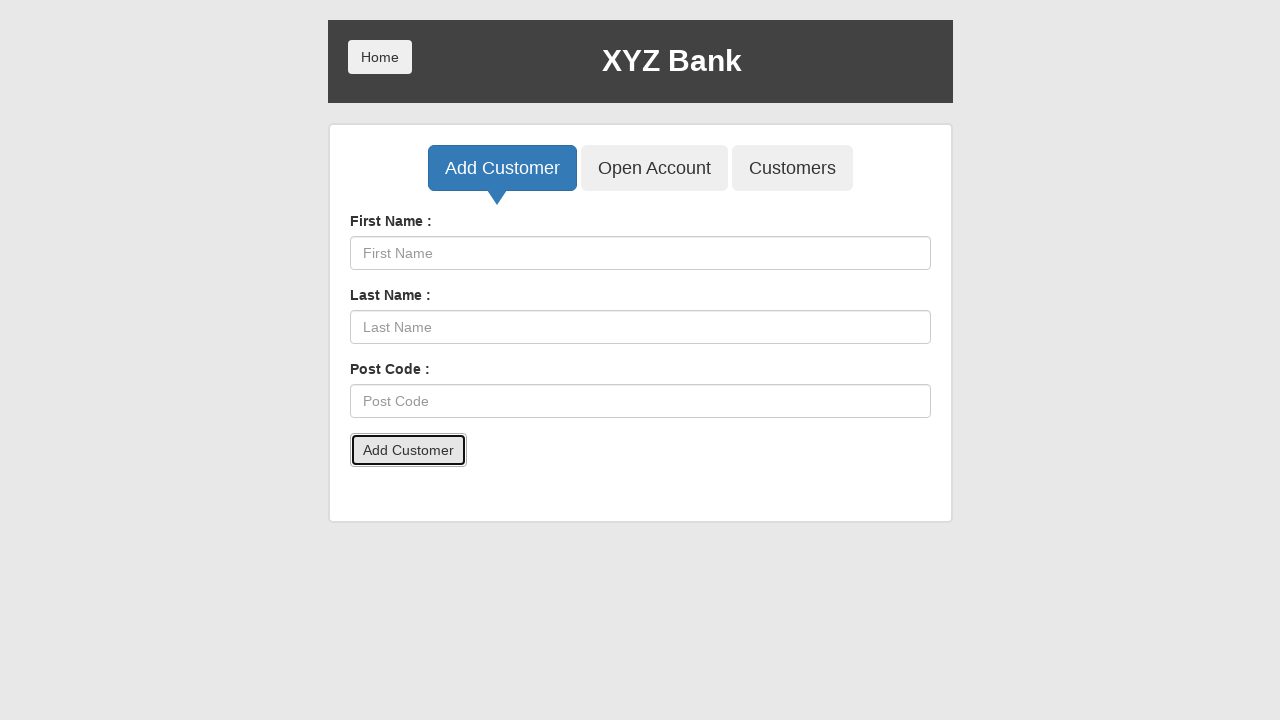

Waited 500ms for alert to be processed
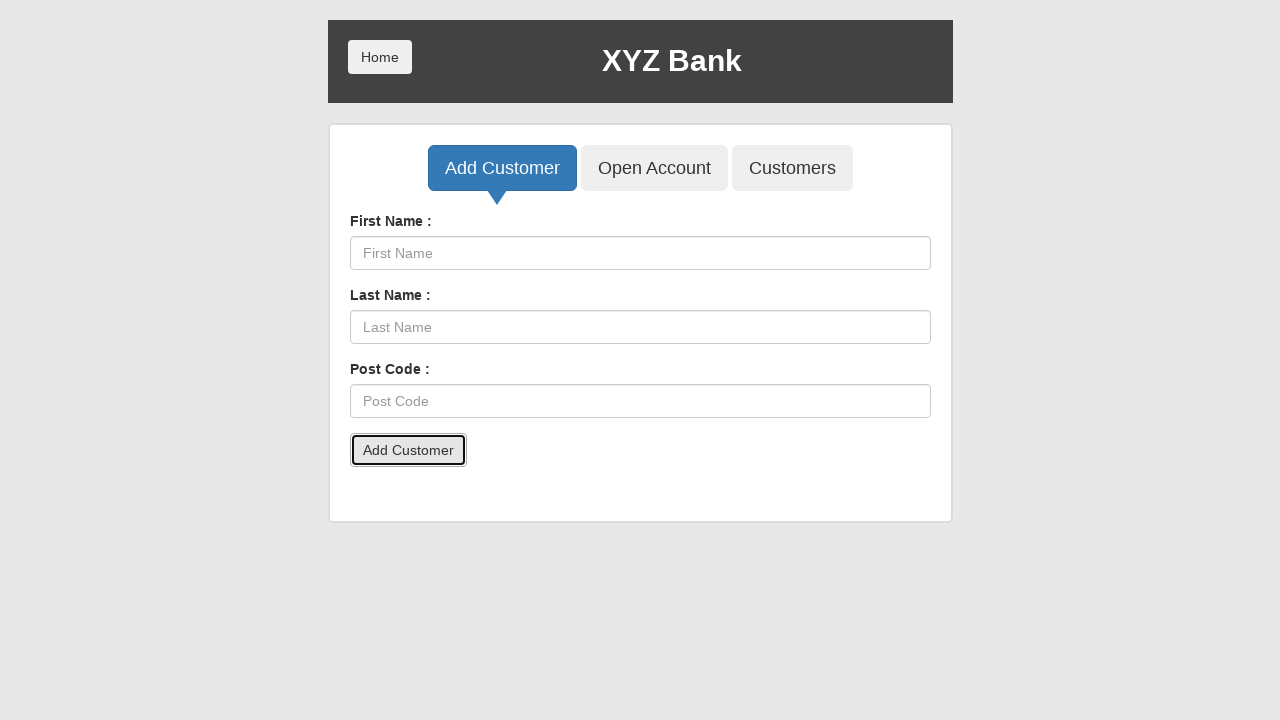

Clicked Customers button to view customer list at (792, 168) on button[ng-click='showCust()']
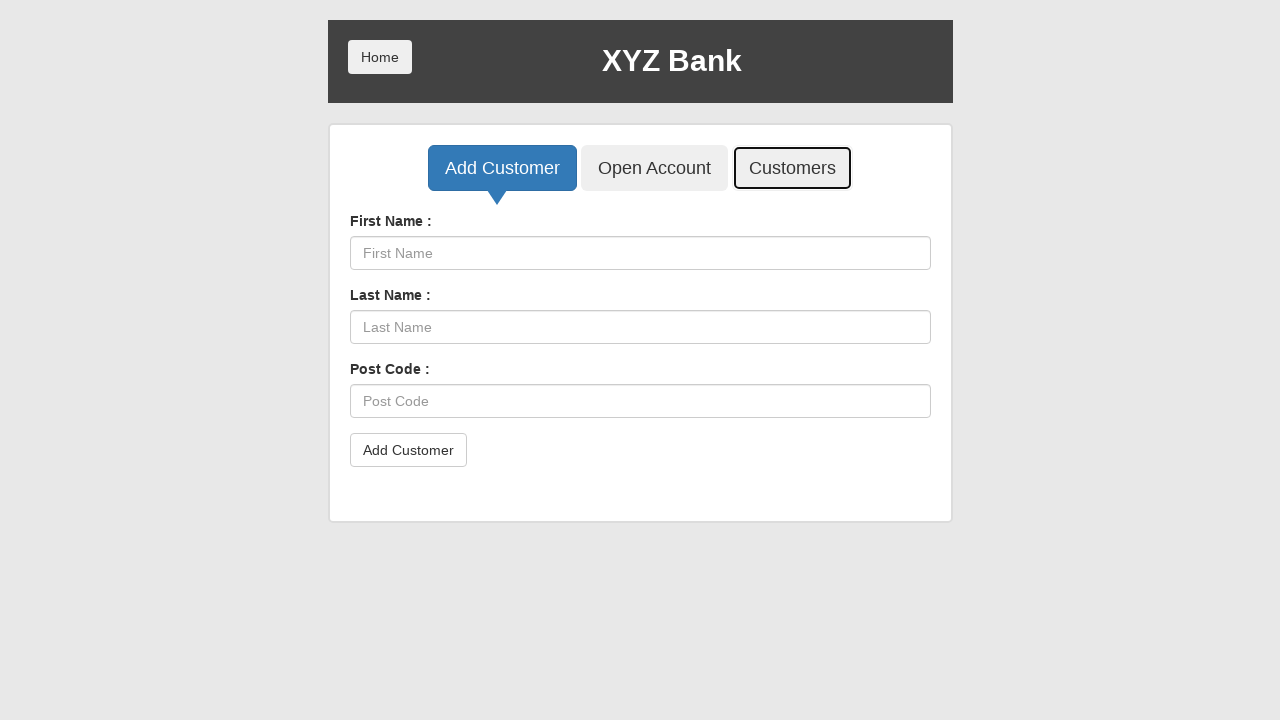

Filled search field with 'testPV' to find created customer on input[ng-model='searchCustomer']
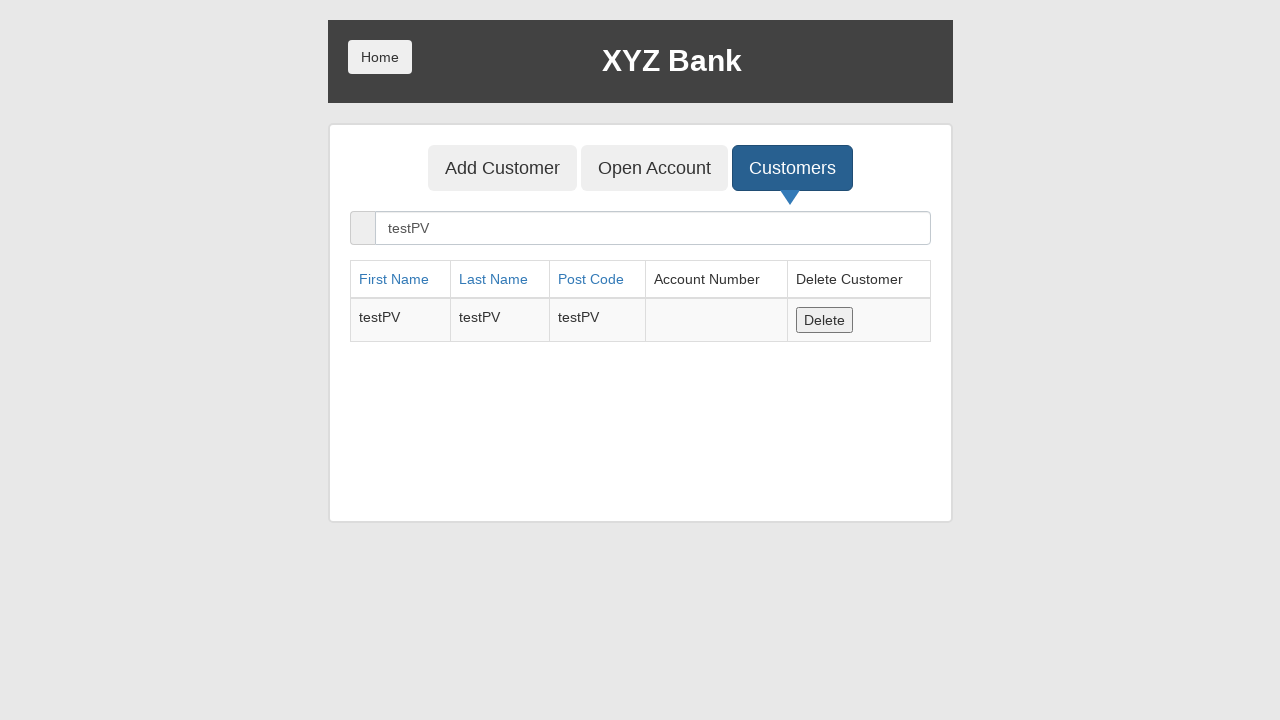

Verified customer appears in search results
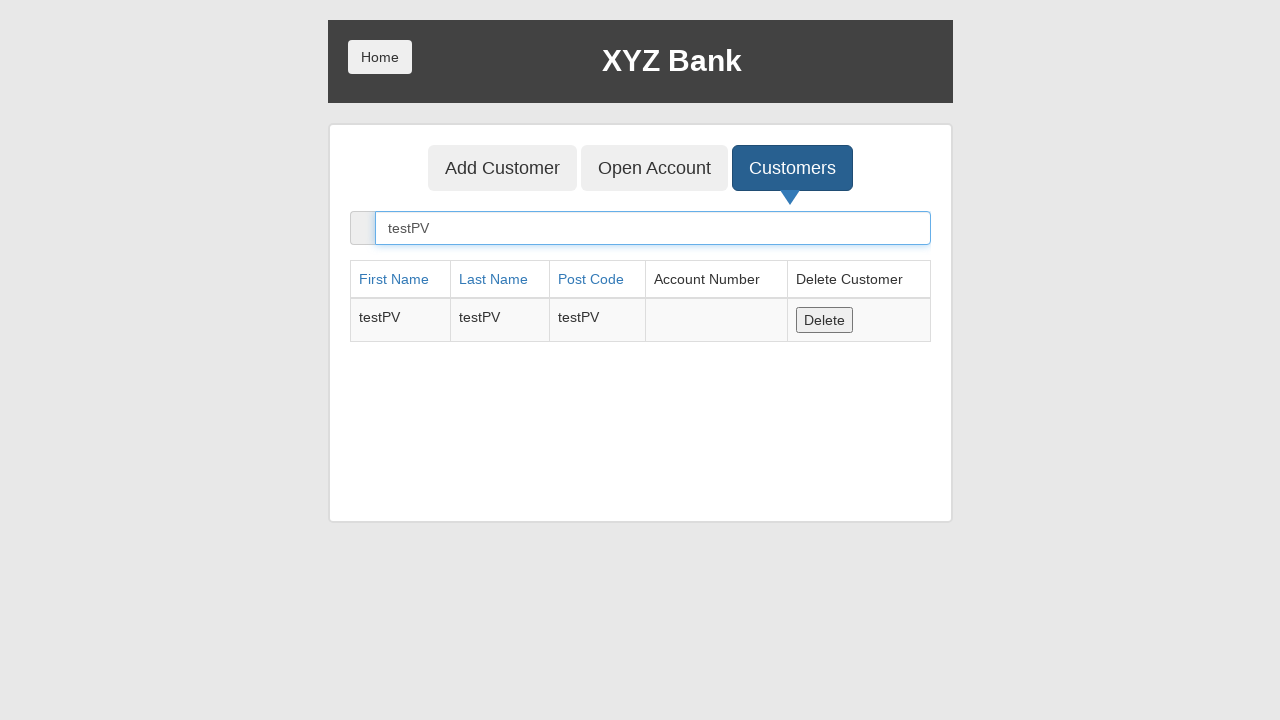

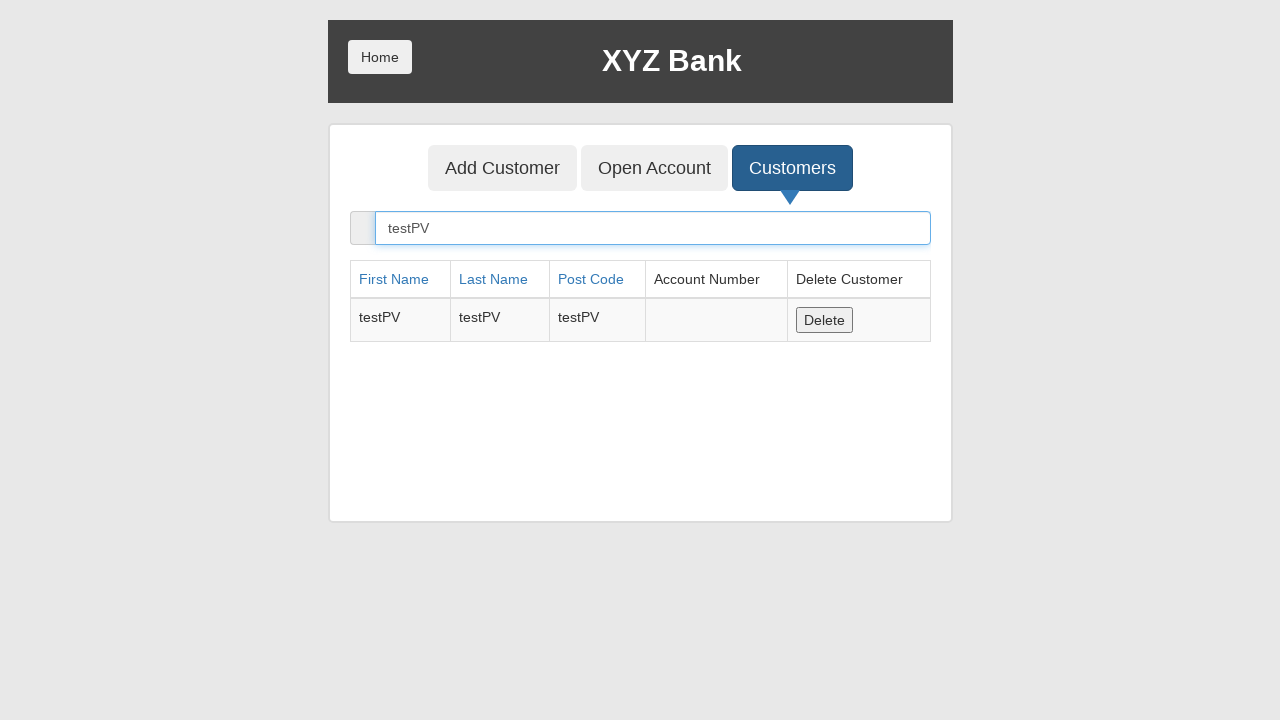